Tests JavaScript alert handling by clicking a button that triggers an alert popup and then accepting it

Starting URL: https://automationtesting.co.uk/popups.html

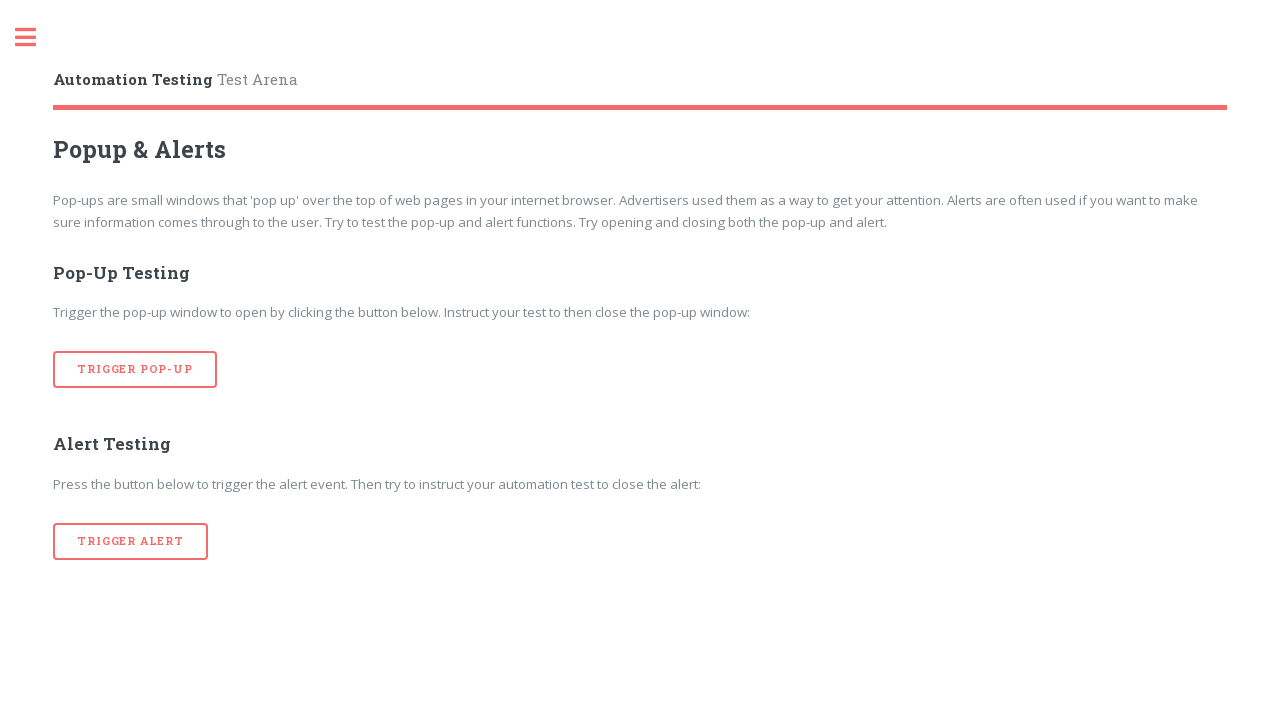

Clicked button to trigger JavaScript alert popup at (131, 541) on #main > div > div:nth-child(8) > div > button
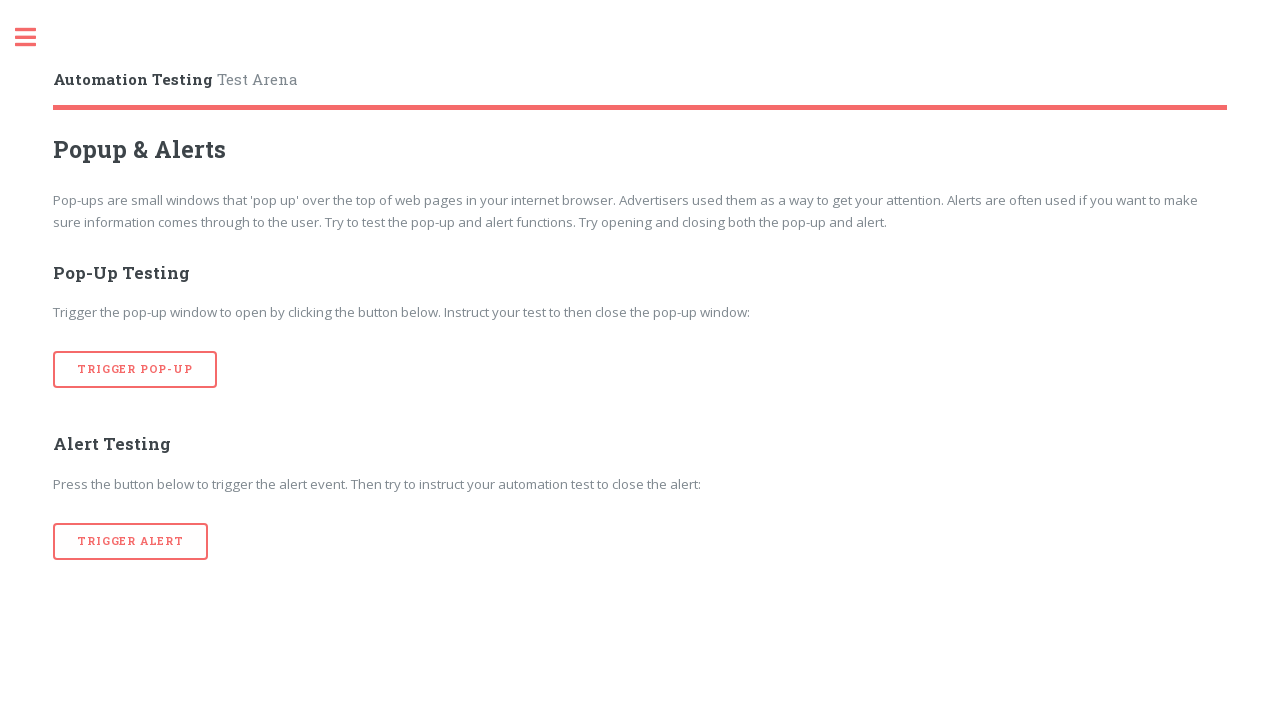

Set up dialog handler to accept alerts
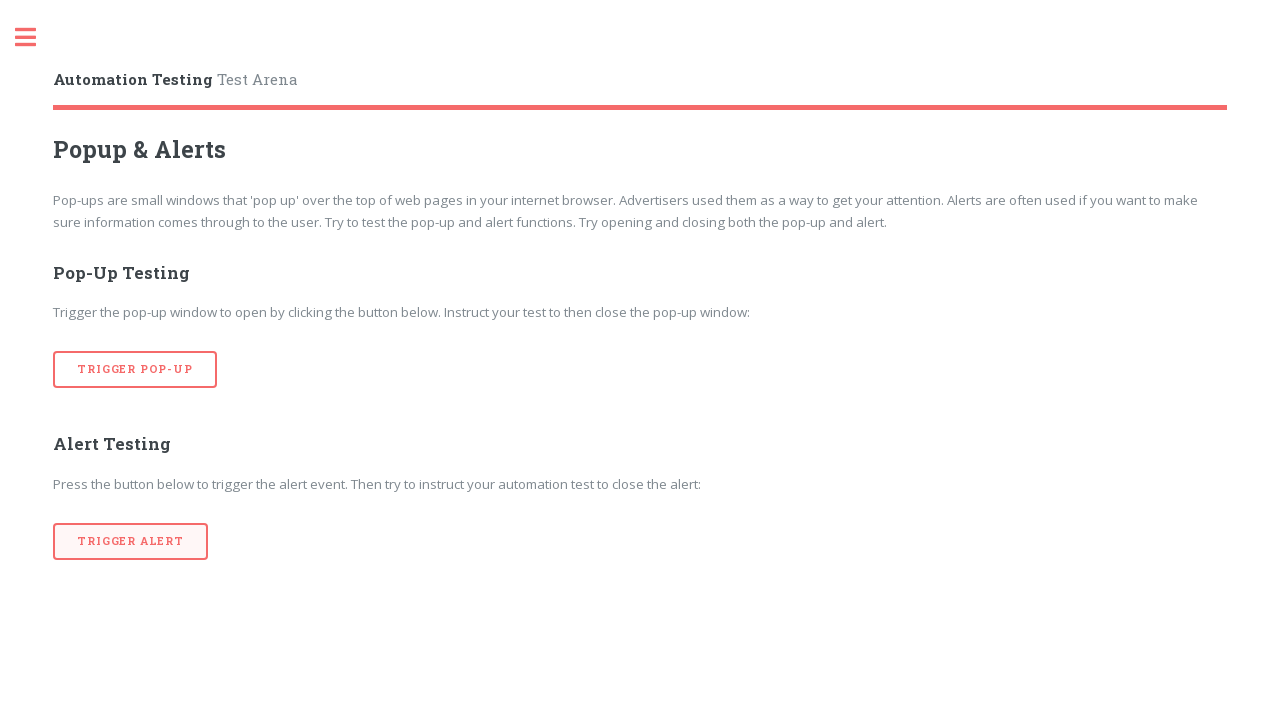

Set up one-time dialog handler to accept next alert
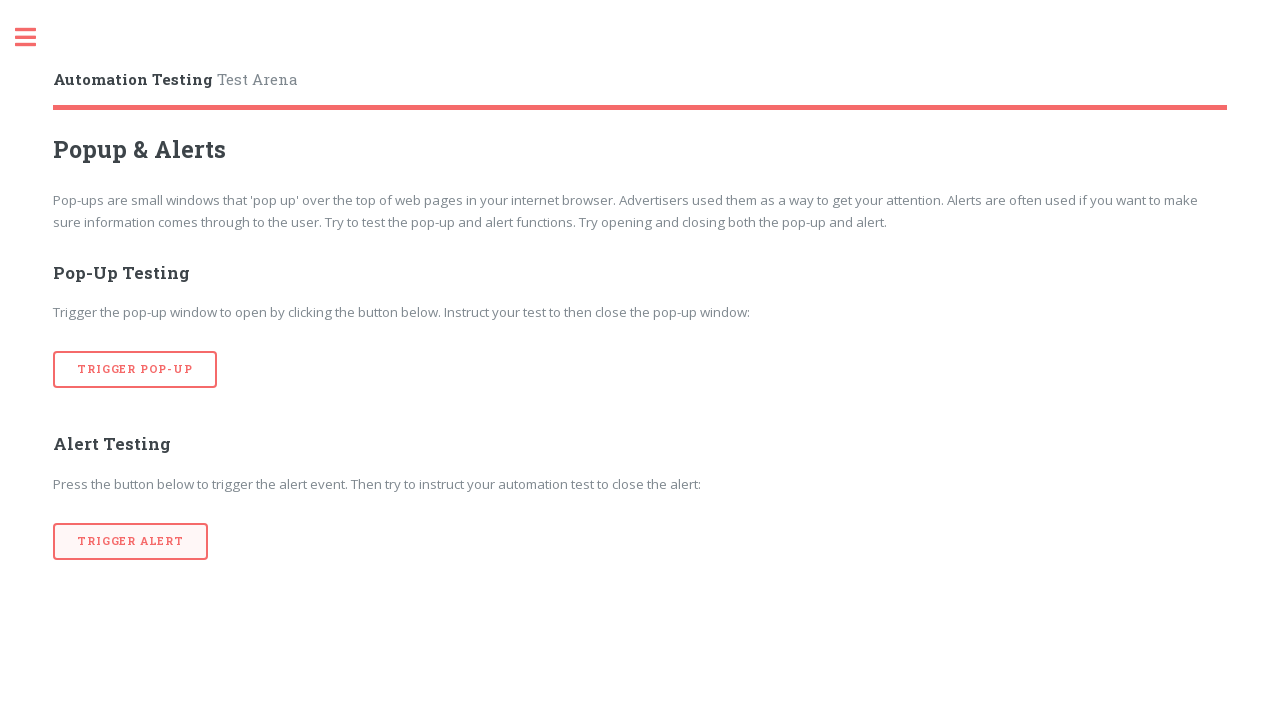

Clicked button to trigger alert and accepted it at (131, 541) on #main > div > div:nth-child(8) > div > button
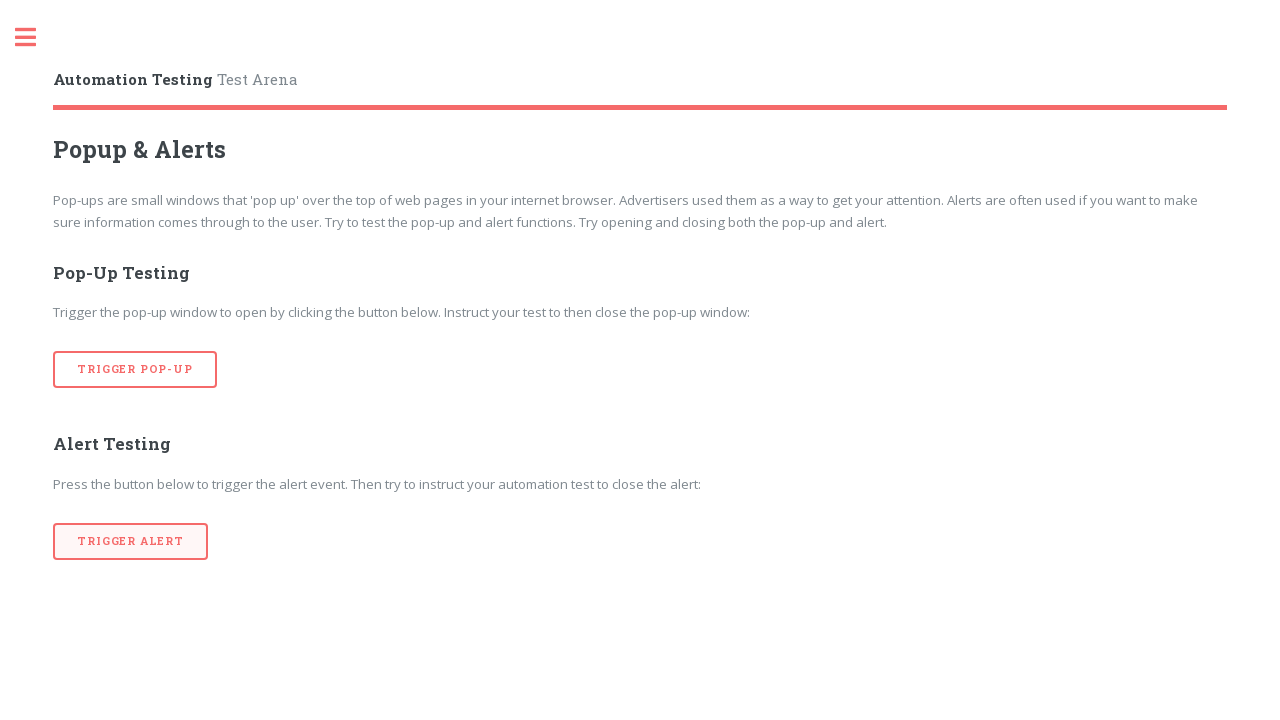

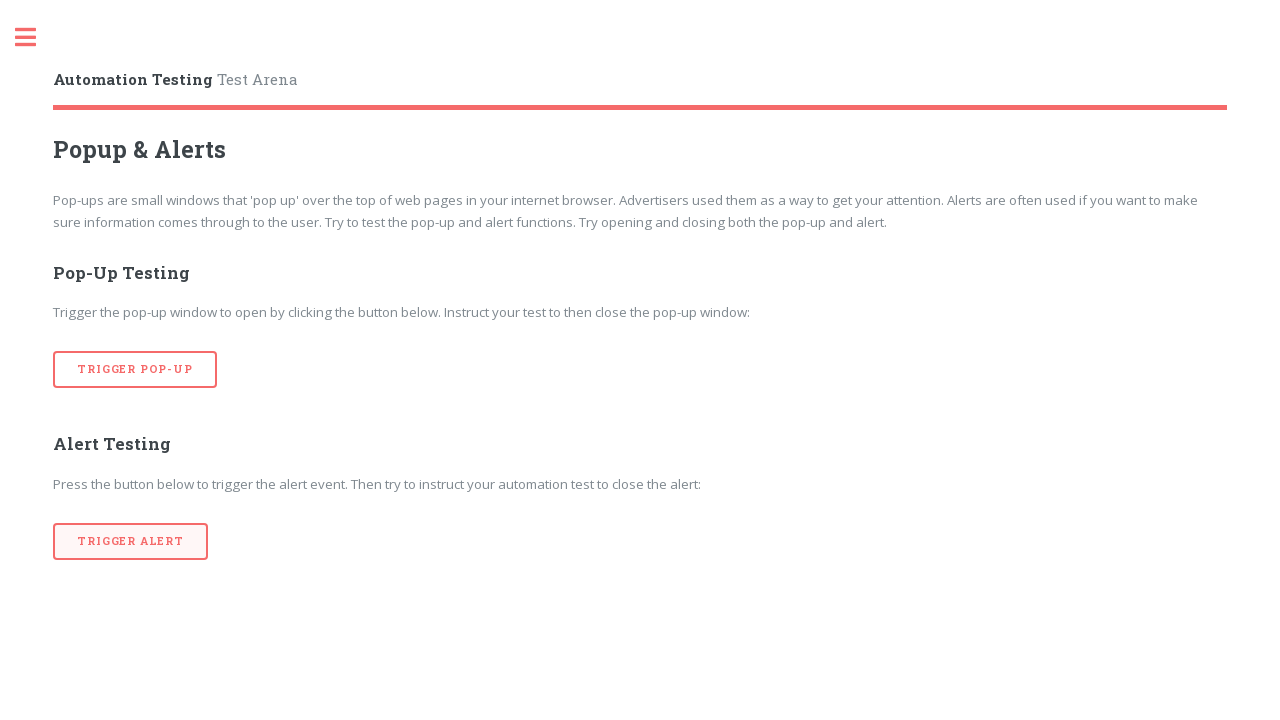